Opens YouTube homepage and maximizes the browser window. This is a minimal skeleton script with no further automation implemented.

Starting URL: https://youtube.com/

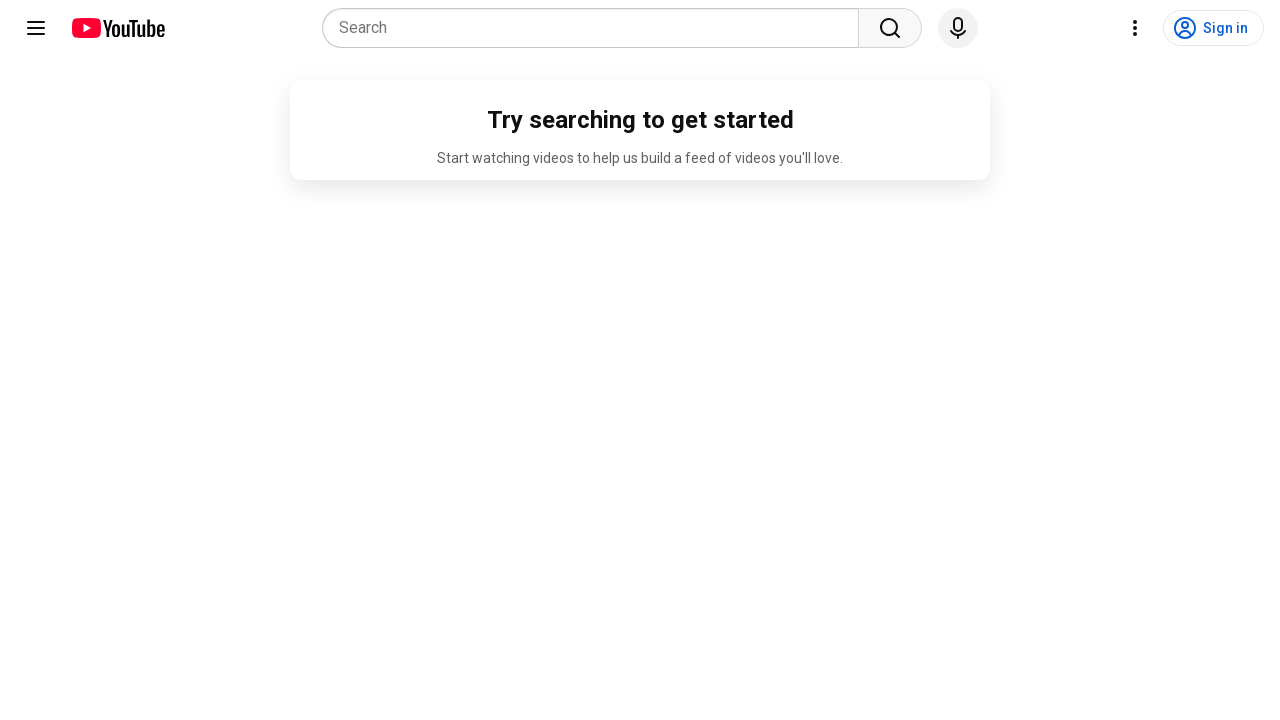

Navigated to YouTube homepage
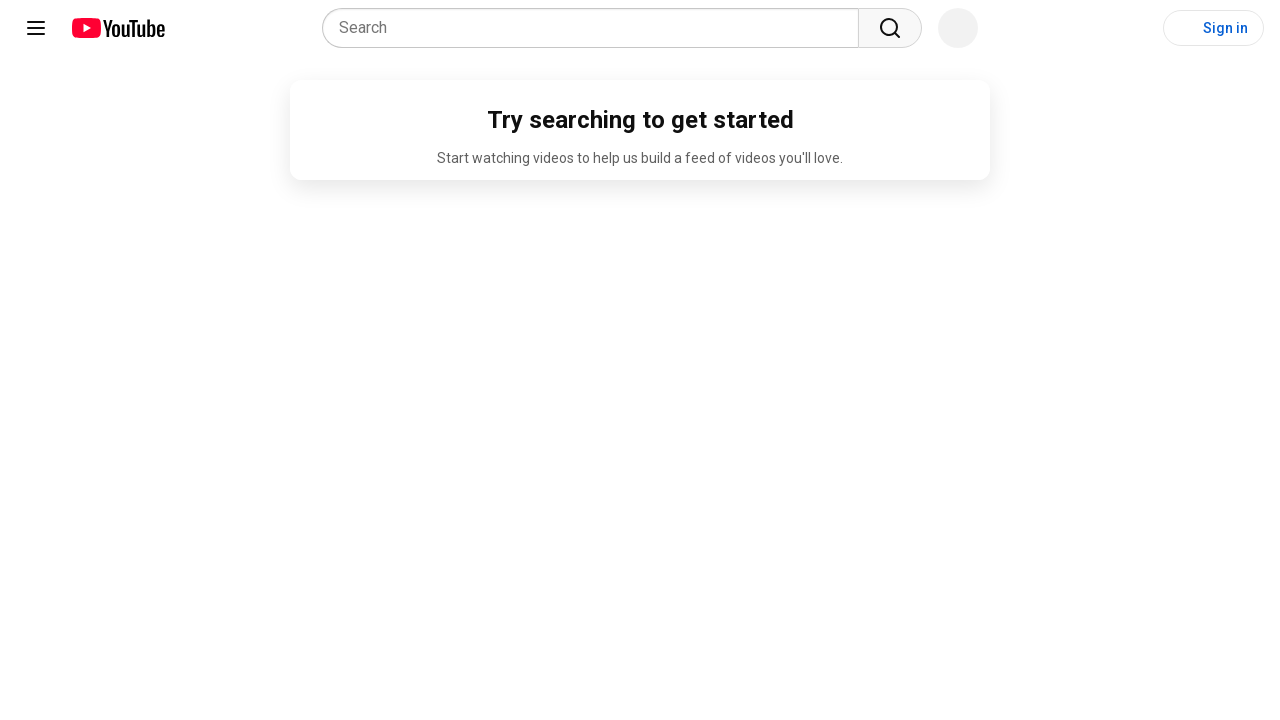

Maximized browser window to 1920x1080
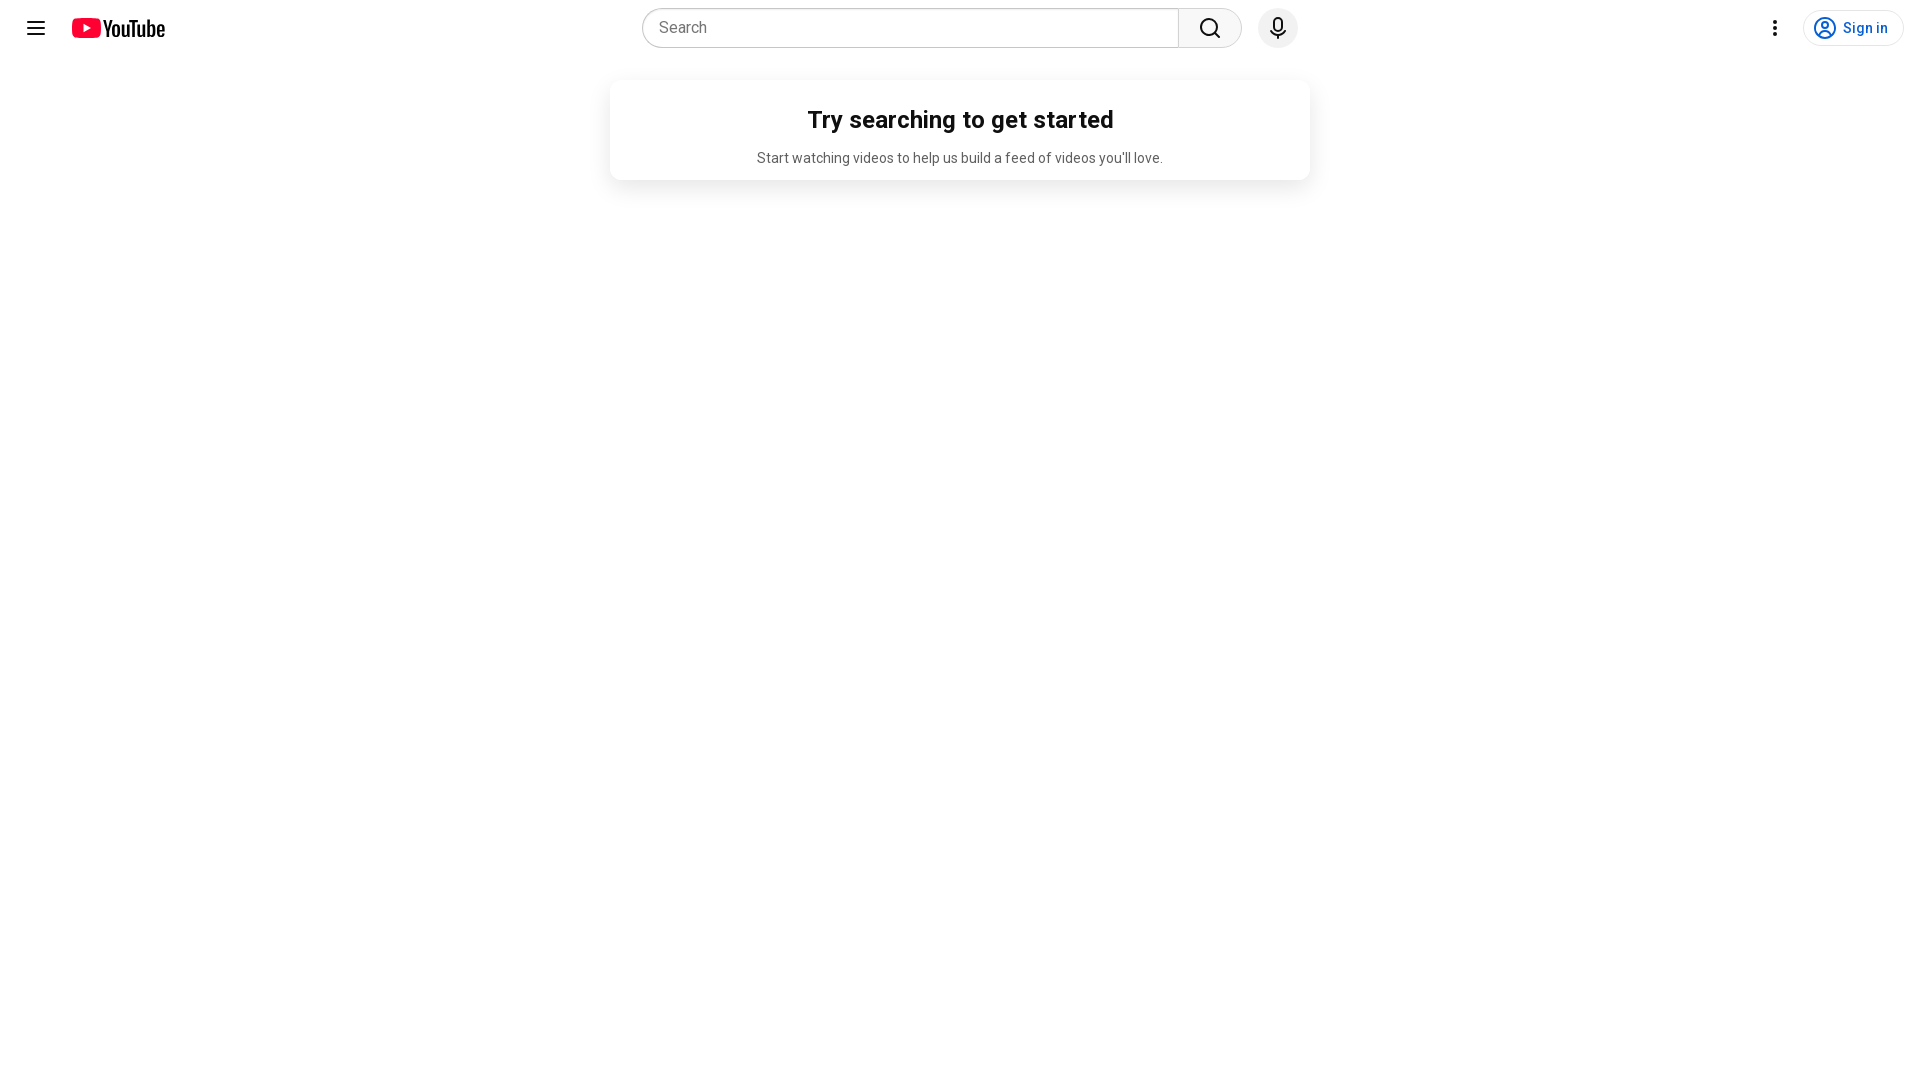

Waited for page to fully load (DOM content loaded)
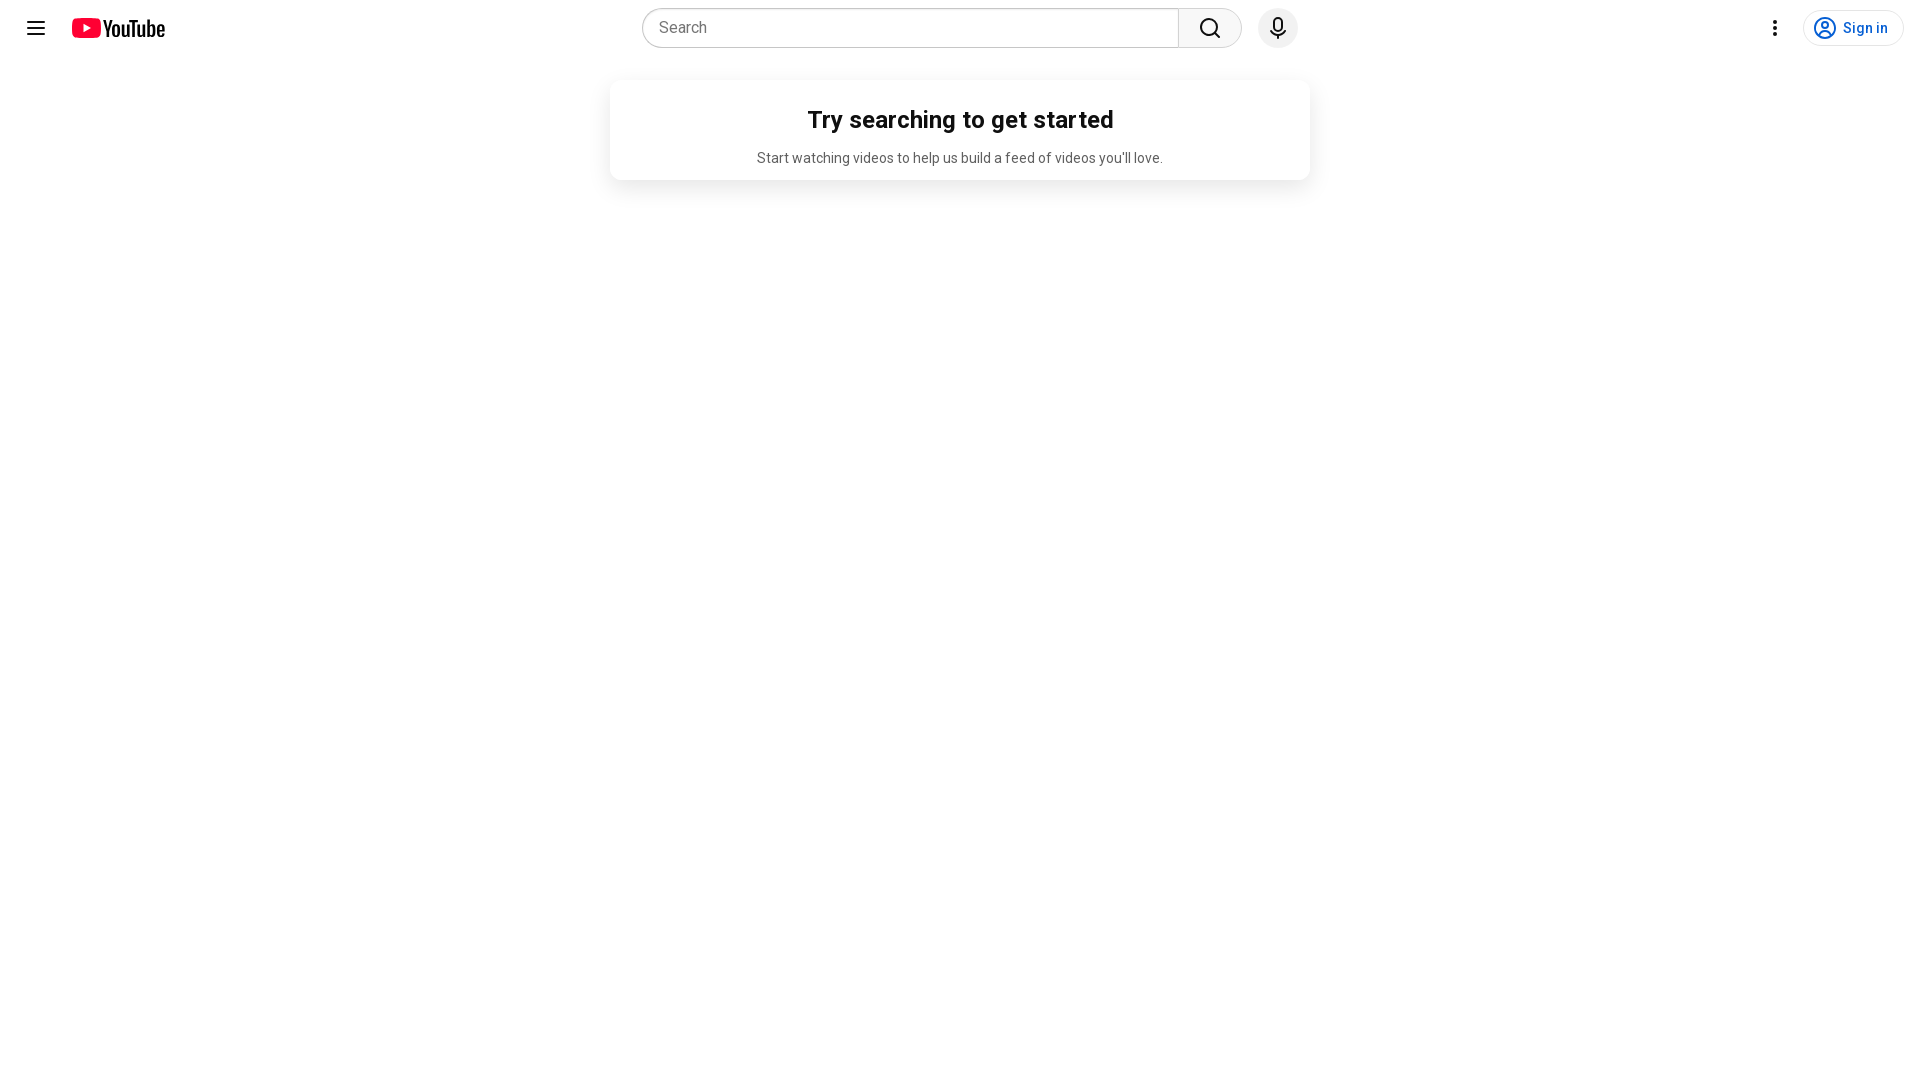

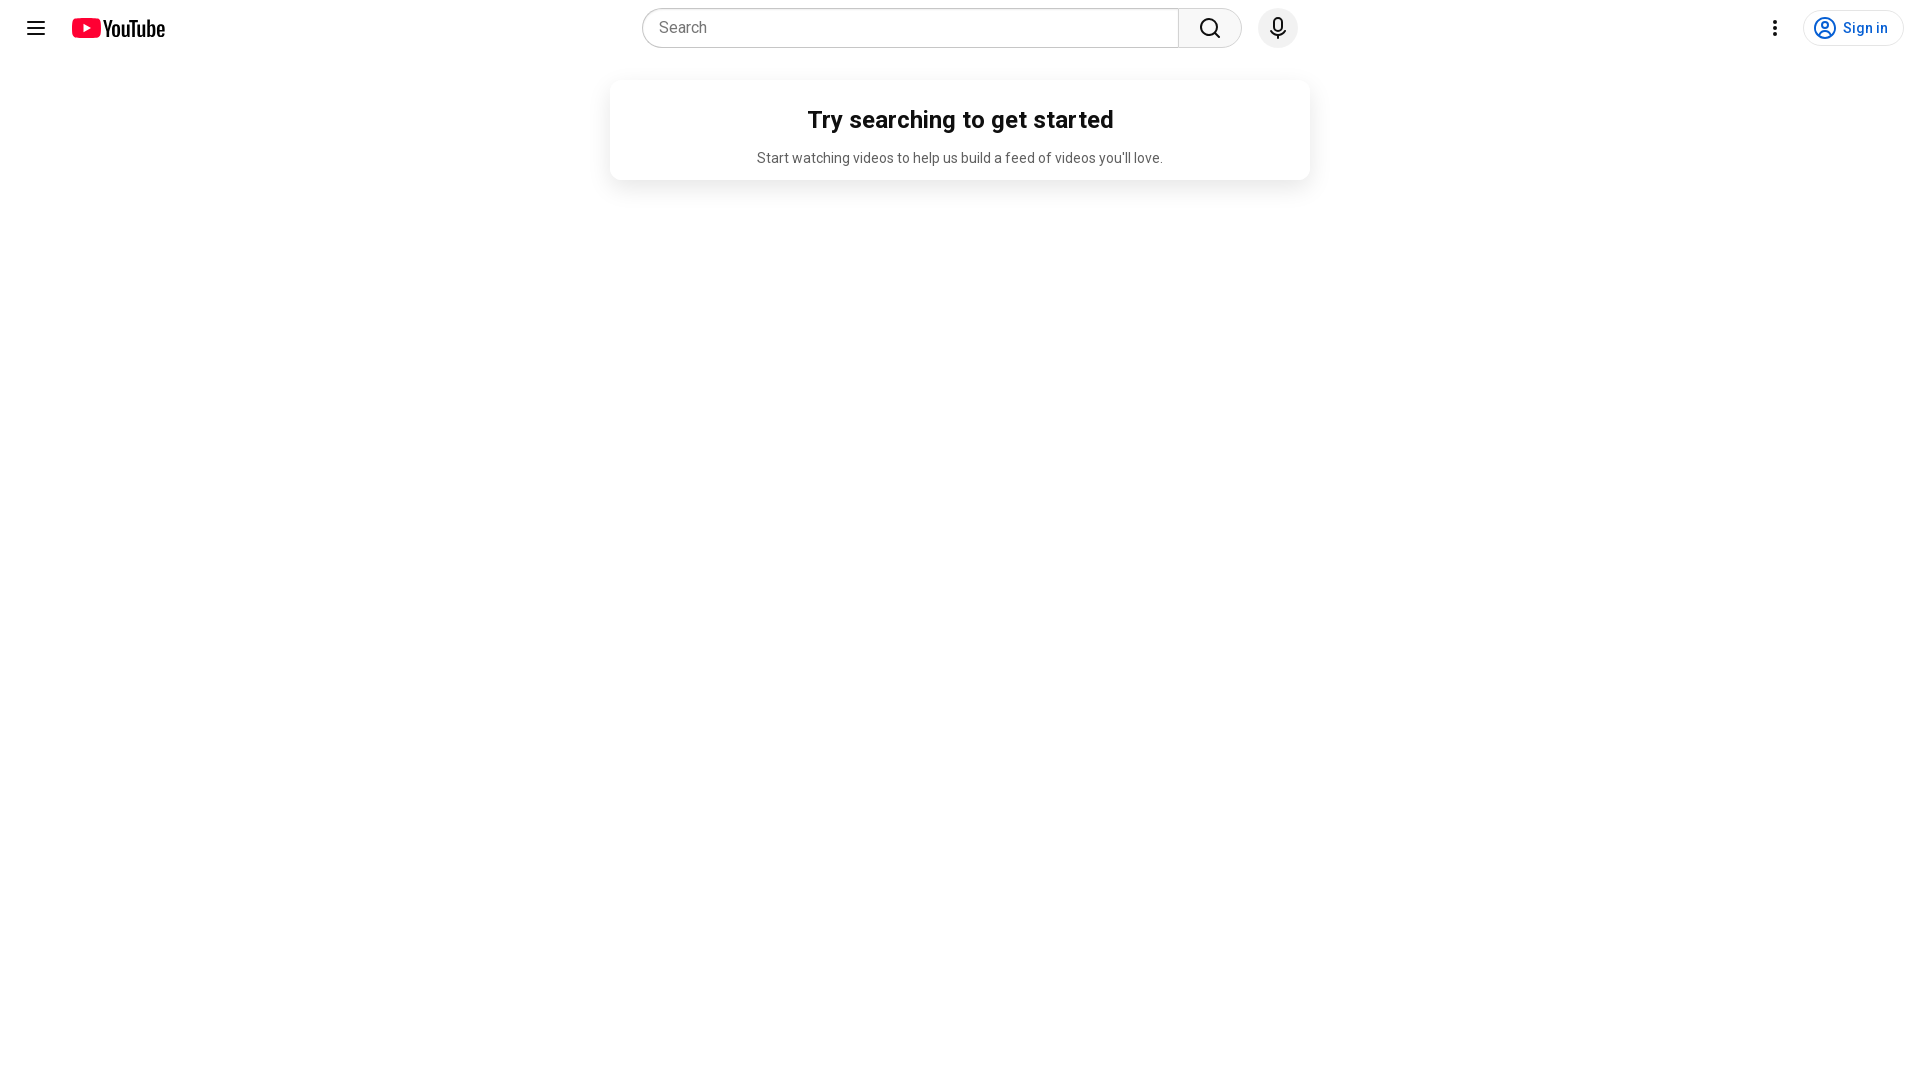